Tests mouse hover functionality by hovering over menu items to reveal submenus

Starting URL: https://demoqa.com/menu/

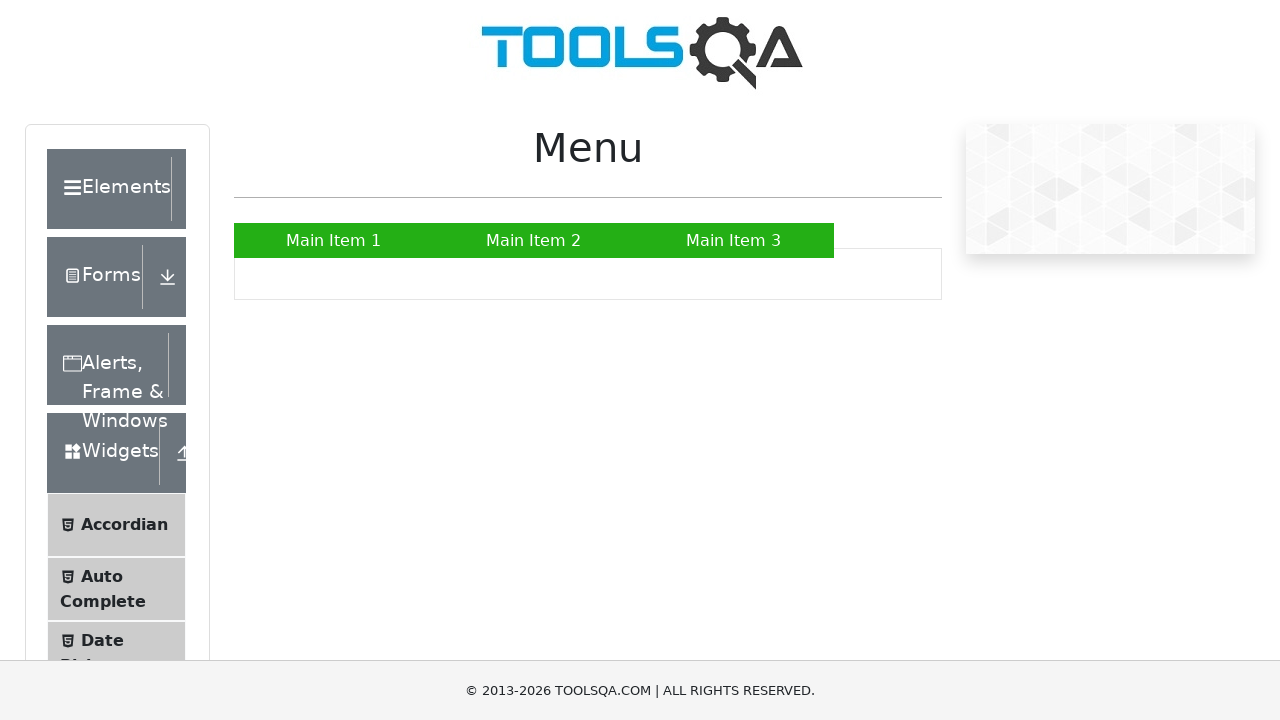

Hovered over 'Main Item 2' menu item to reveal submenu at (534, 240) on a:text('Main Item 2')
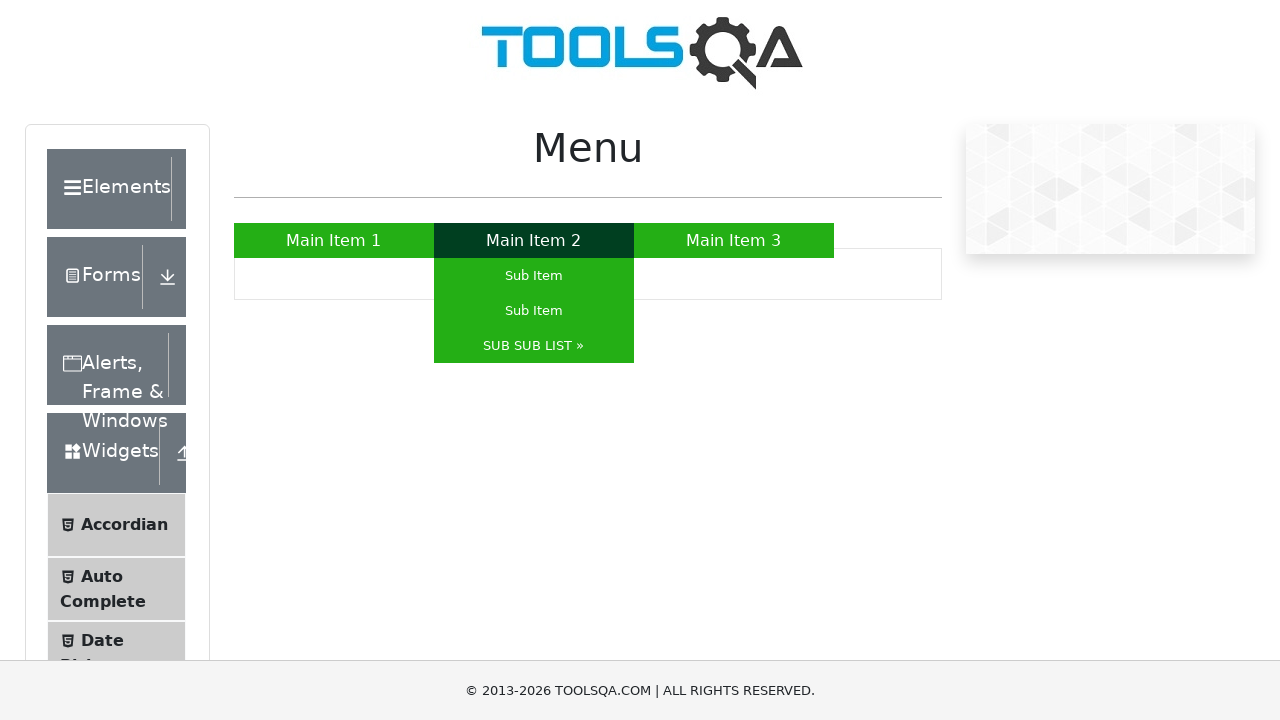

Hovered over 'SUB SUB LIST »' to reveal nested submenu at (534, 346) on a:text('SUB SUB LIST »')
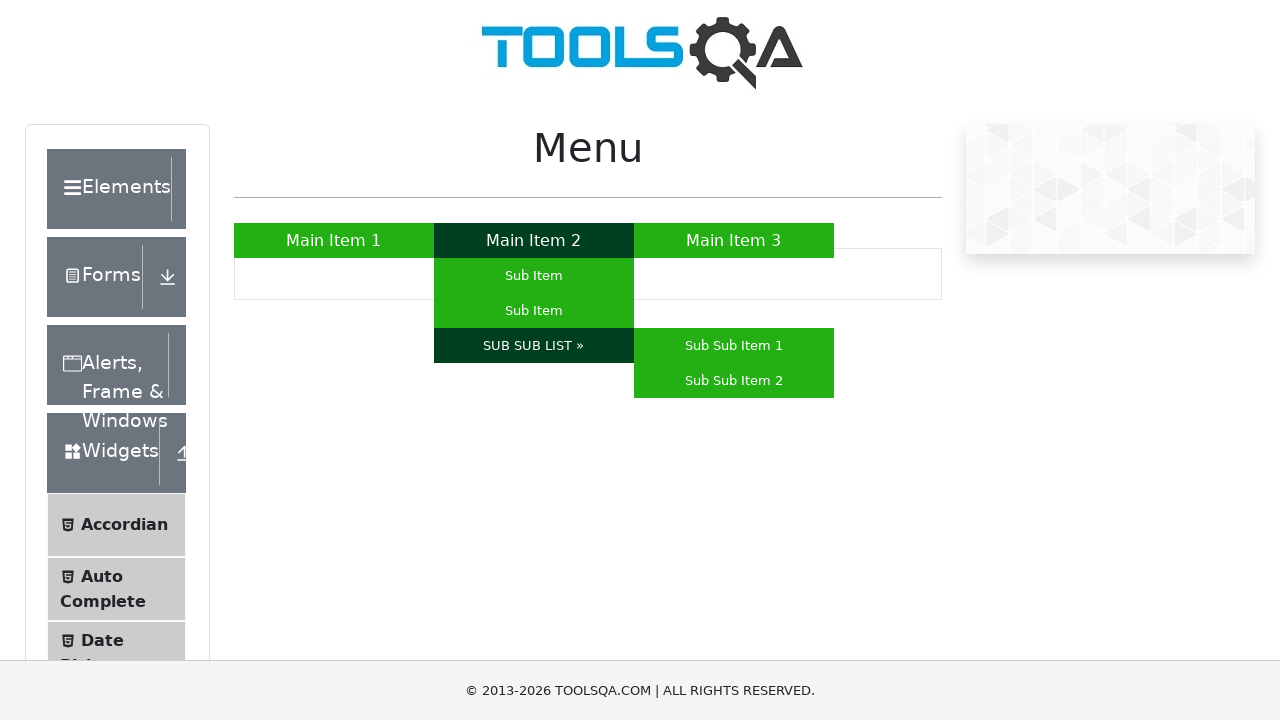

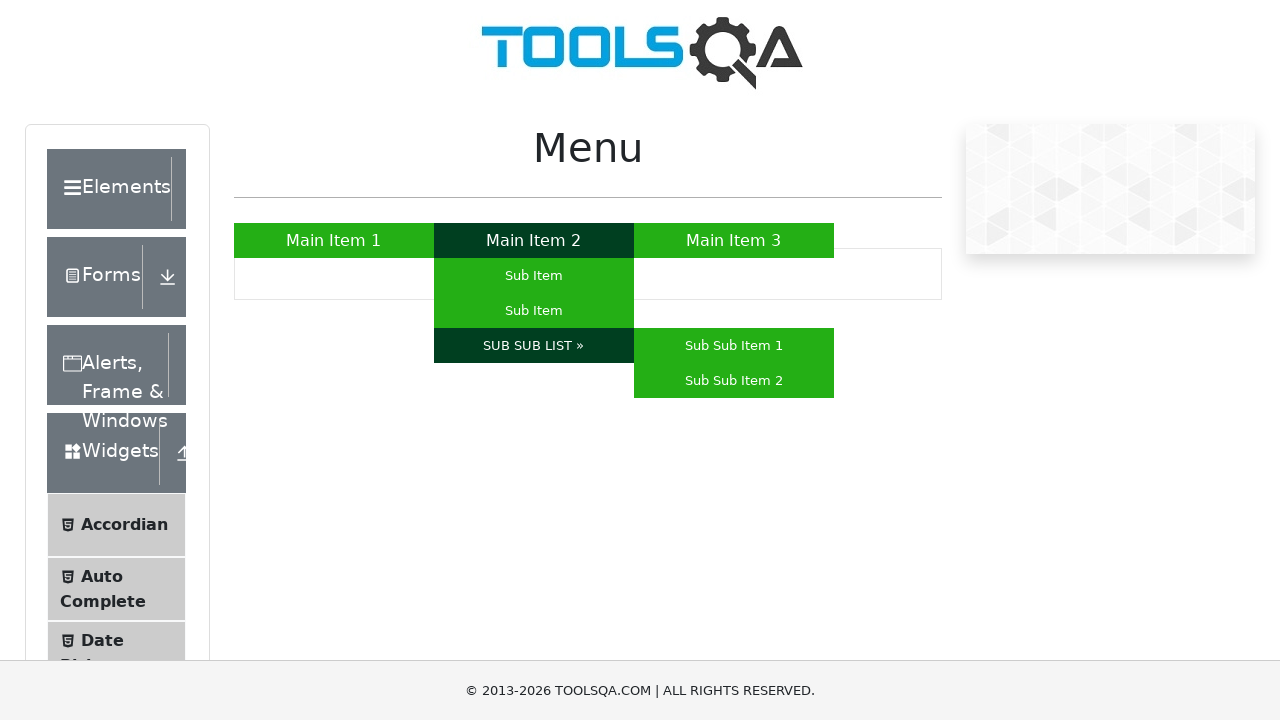